Counts and verifies that the static web table has exactly 6 data rows (excluding the header row)

Starting URL: https://testautomationpractice.blogspot.com/

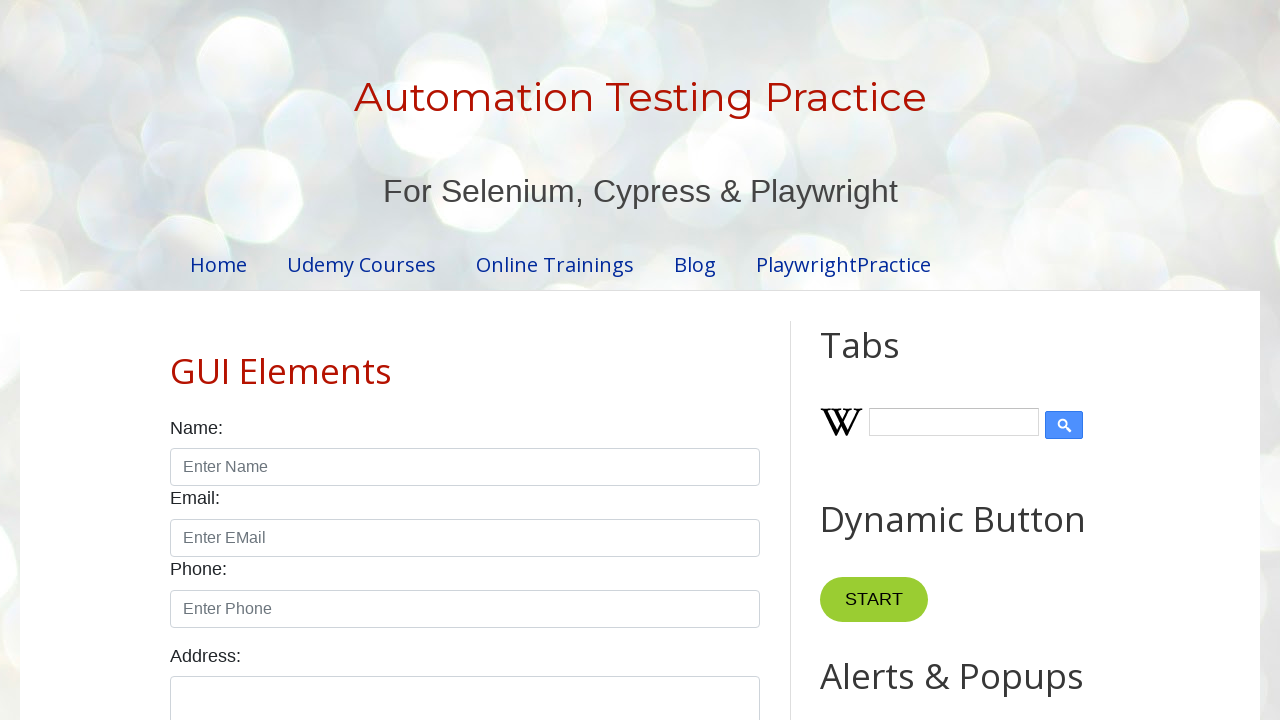

Navigated to test automation practice website
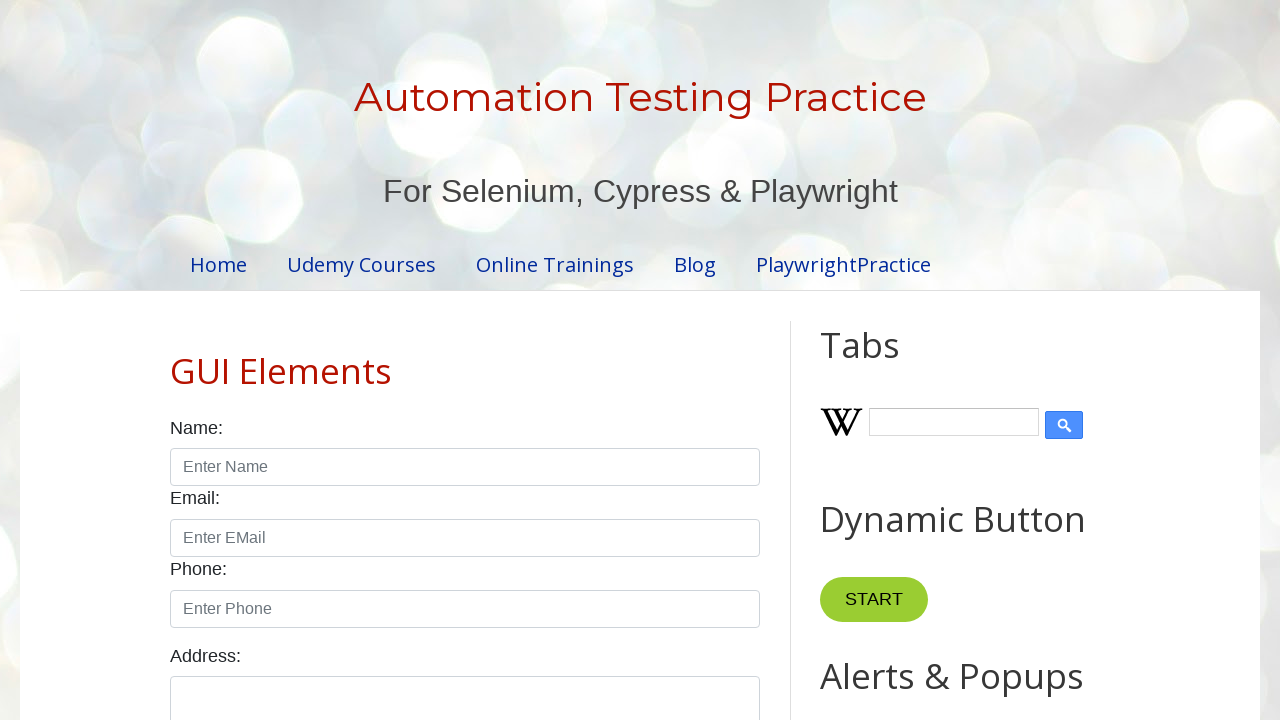

Counted data rows in table: 6 rows found (excluding header)
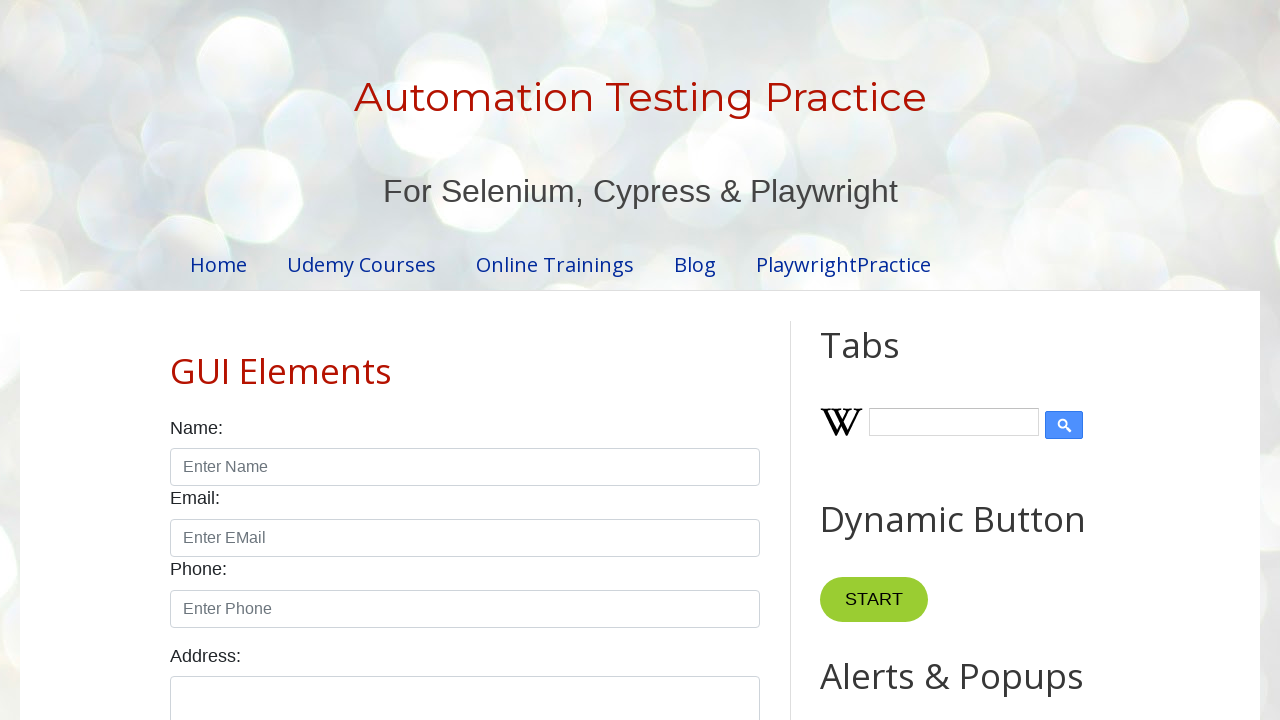

Verified that the static web table has exactly 6 data rows
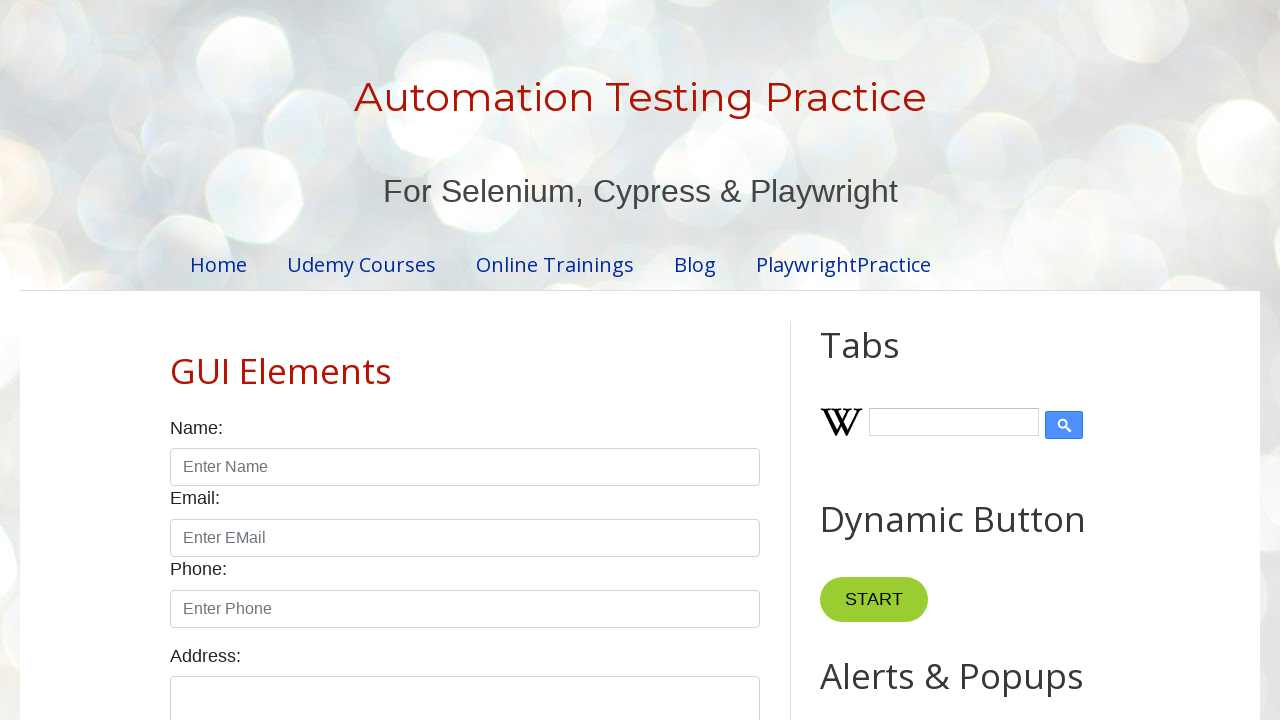

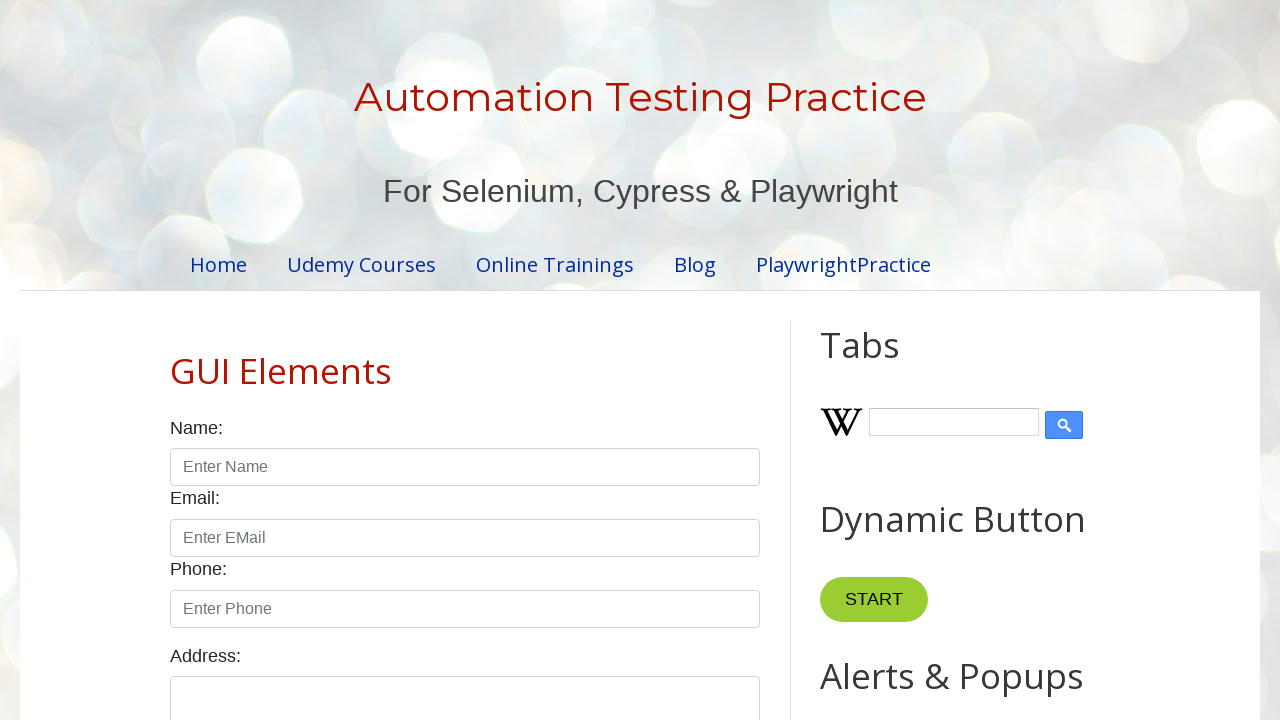